Tests the prompt alert by entering a name in the prompt dialog and verifying the entered value is displayed

Starting URL: https://test-with-me-app.vercel.app/learning/web-elements/alerts

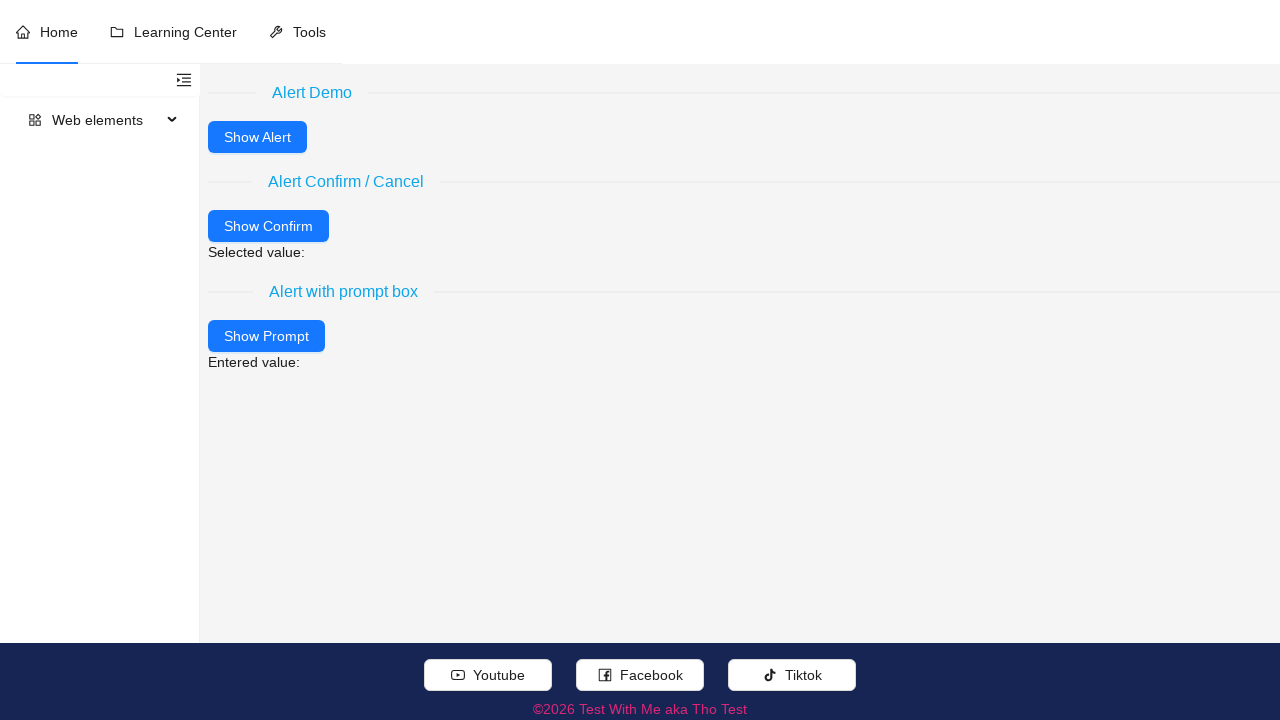

Set up dialog handler to accept prompt with 'JohnSmith'
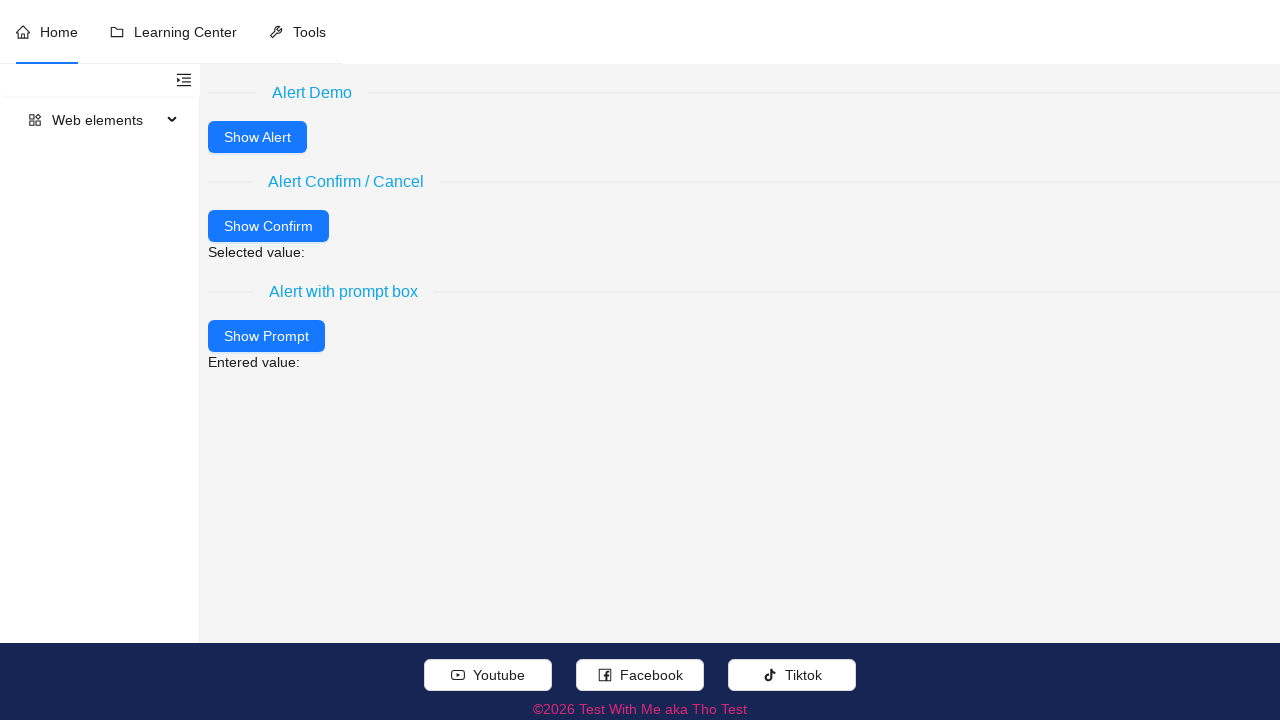

Clicked the Alert with prompt box button at (266, 336) on (//div[.//text()[normalize-space()='Alert with prompt box']]/following-sibling::
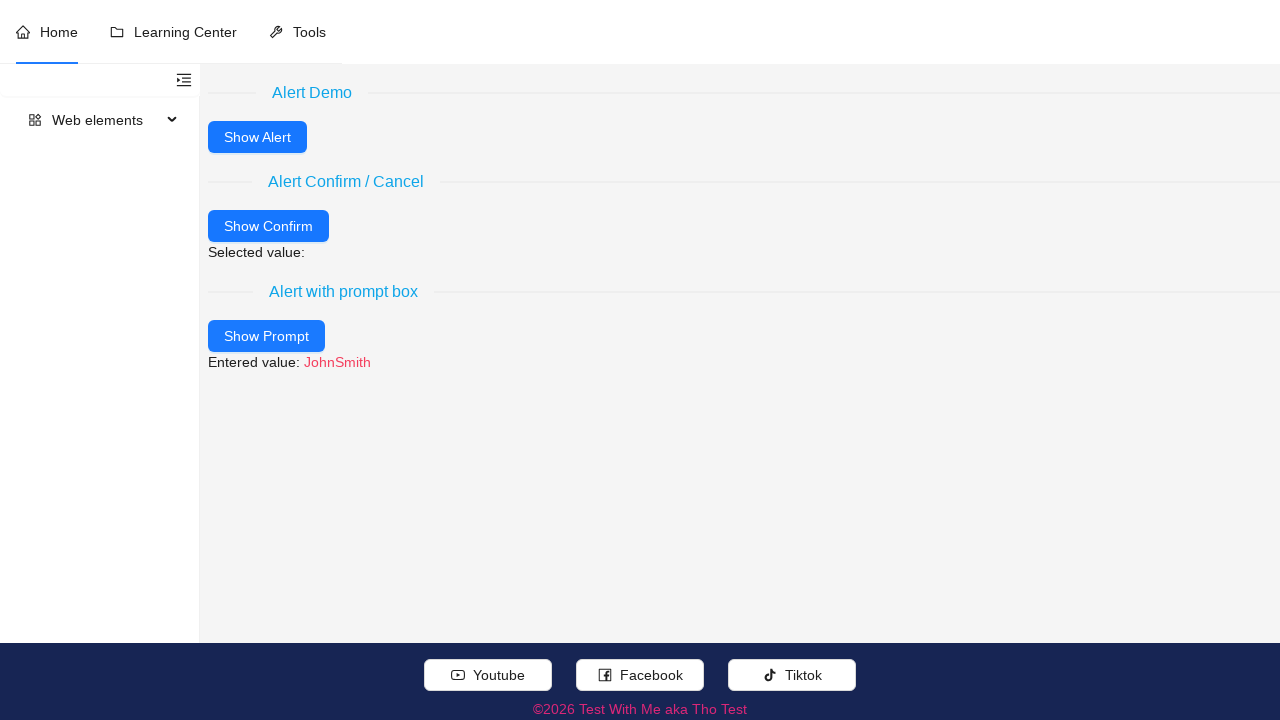

Verified entered value 'JohnSmith' is displayed
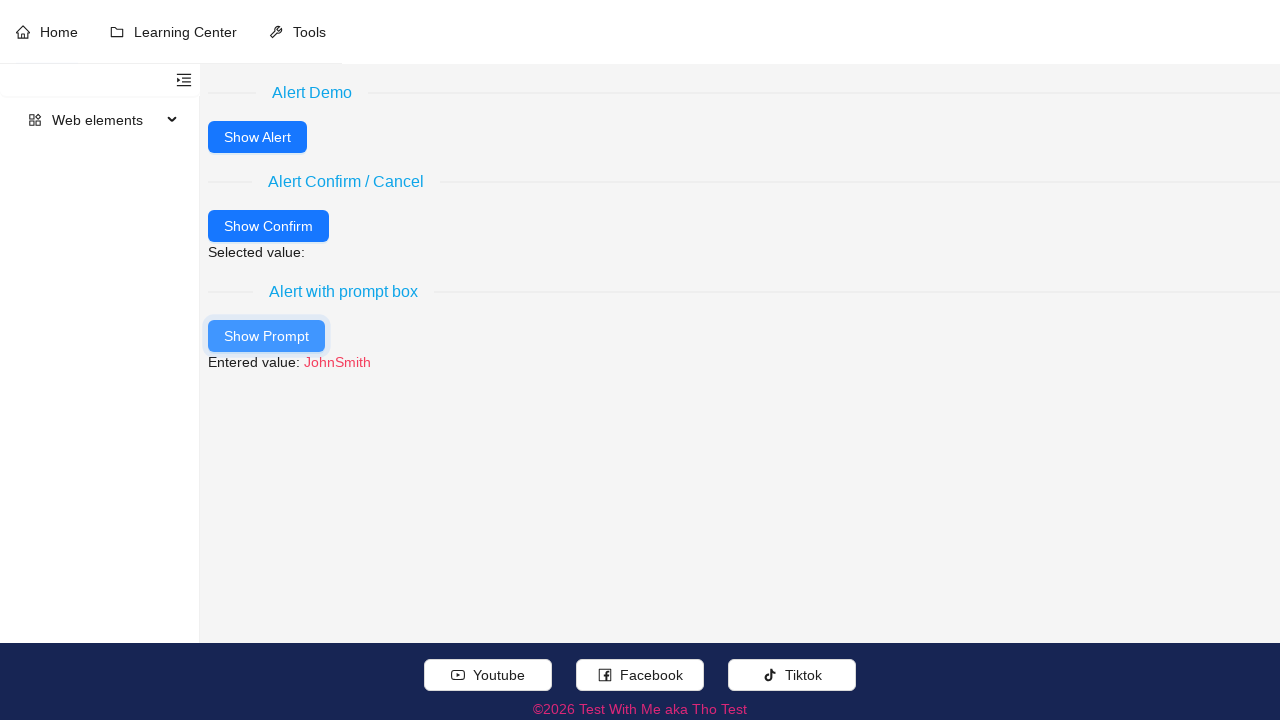

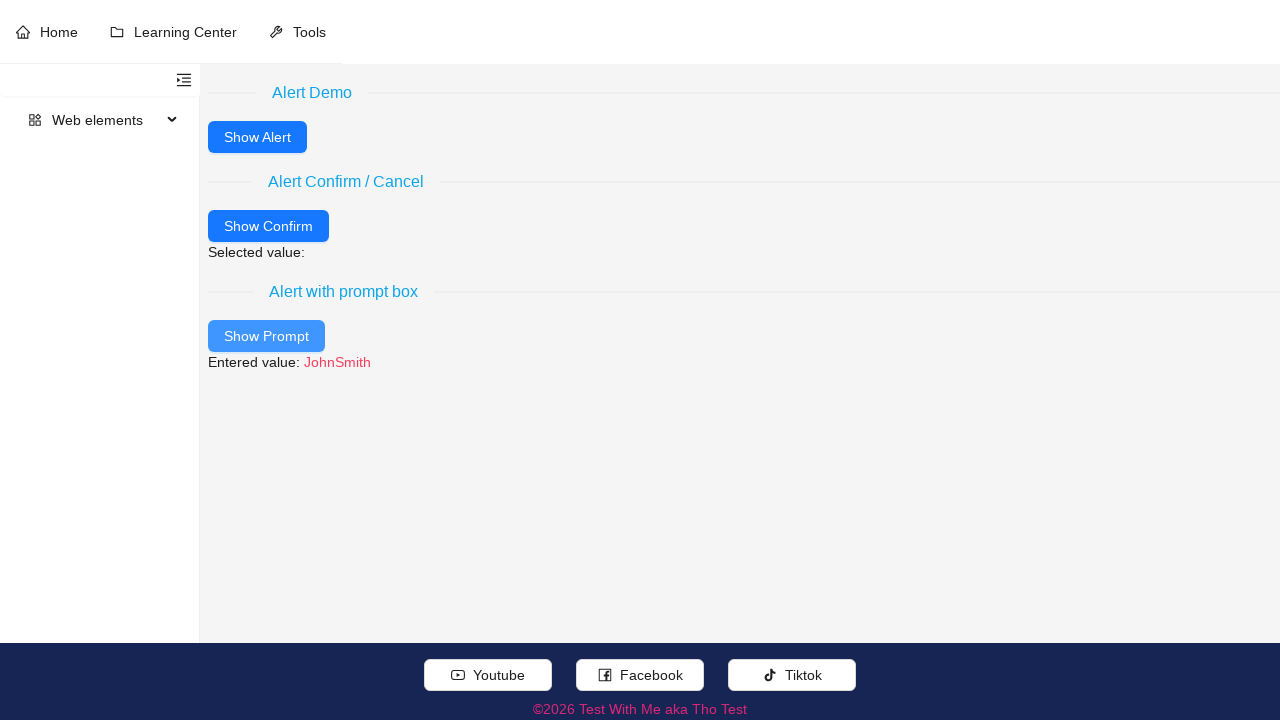